Tests a wait/verify flow by clicking a verify button and checking that a success message appears on the page.

Starting URL: http://suninjuly.github.io/wait1.html

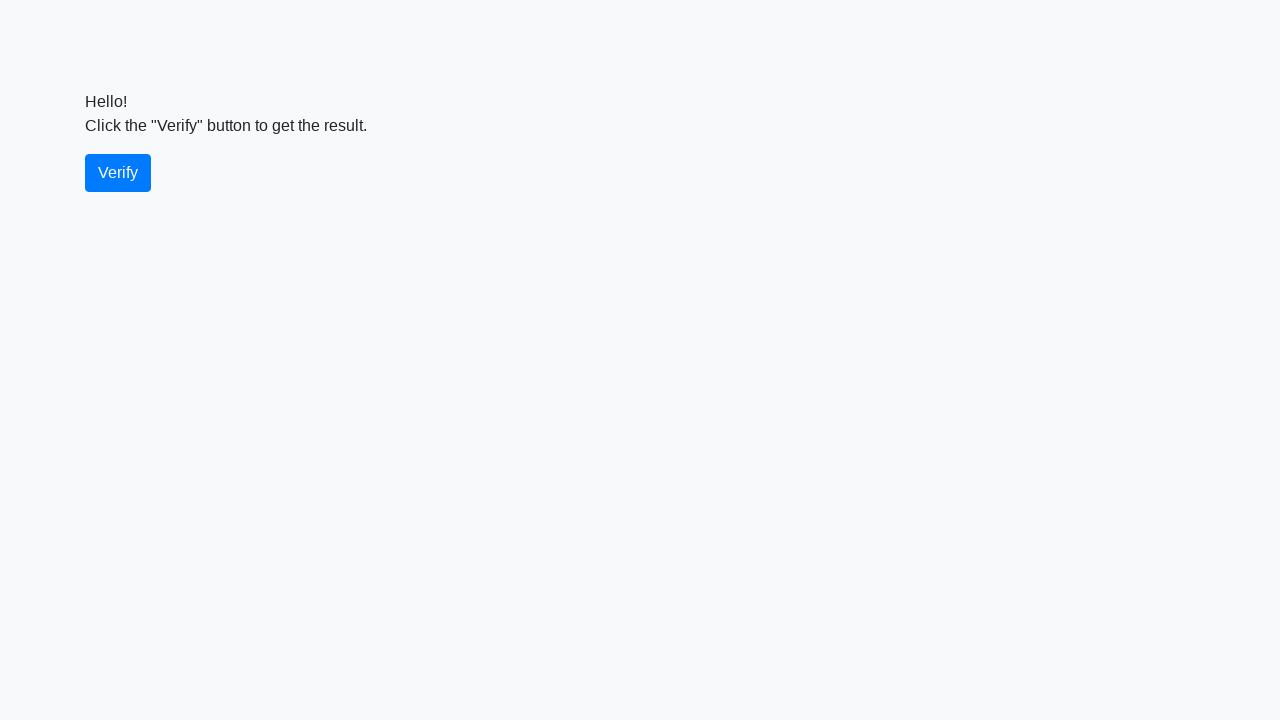

Clicked the verify button at (118, 173) on #verify
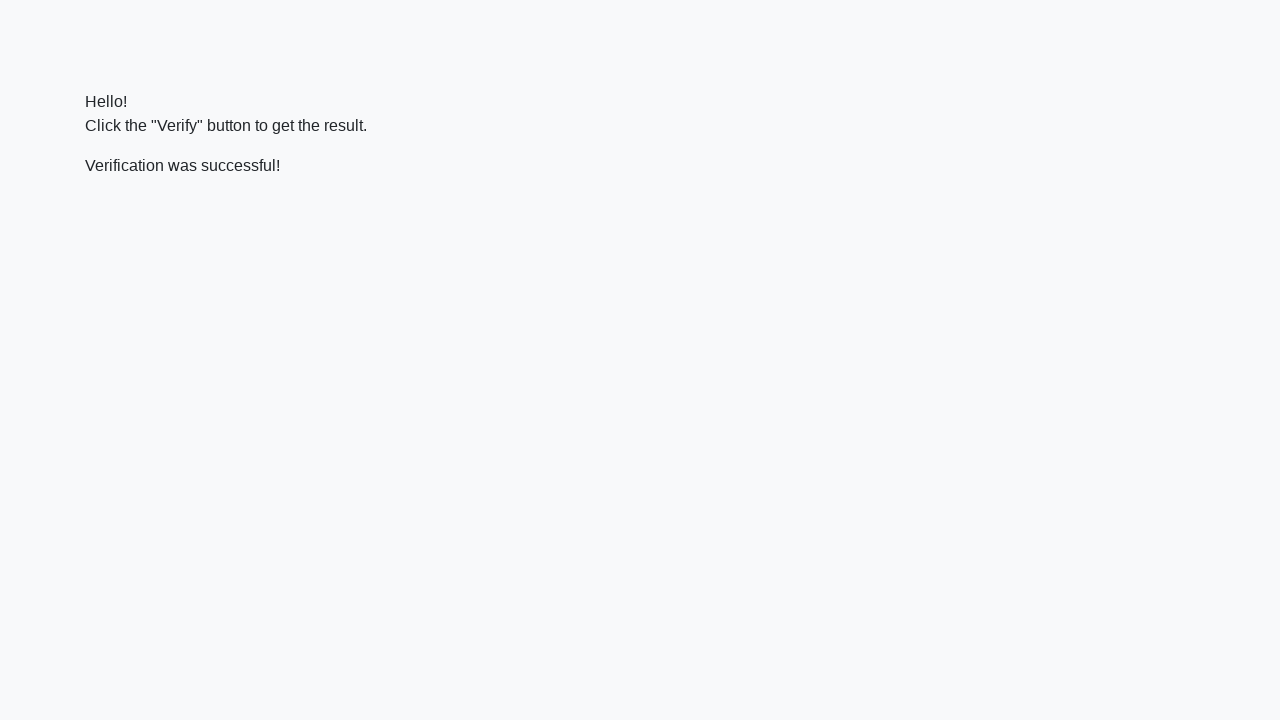

Success message element appeared on the page
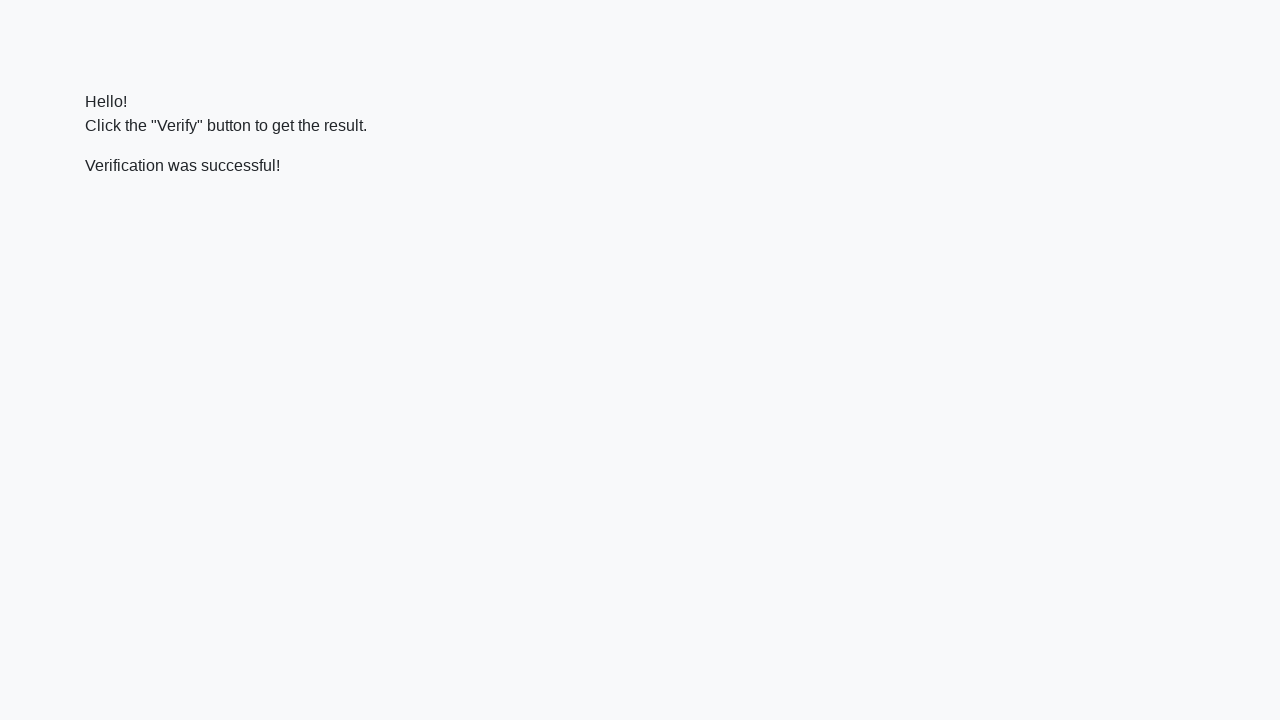

Verified that success message contains 'successful'
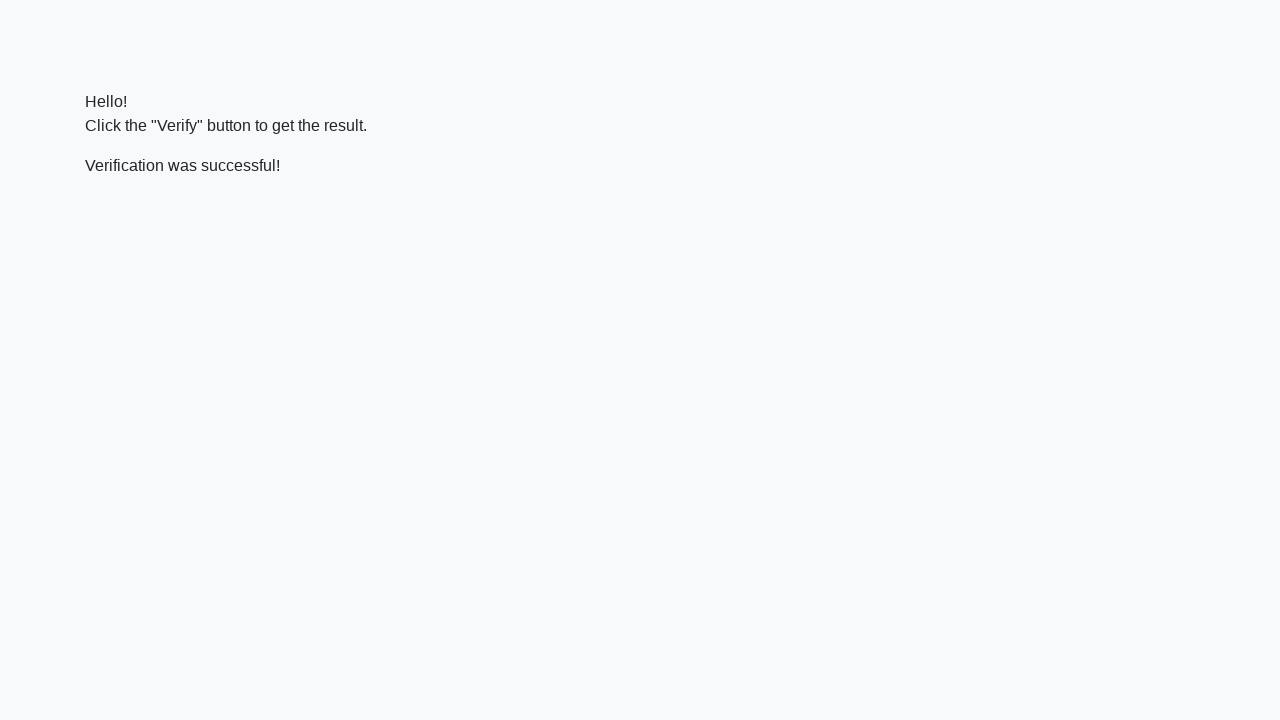

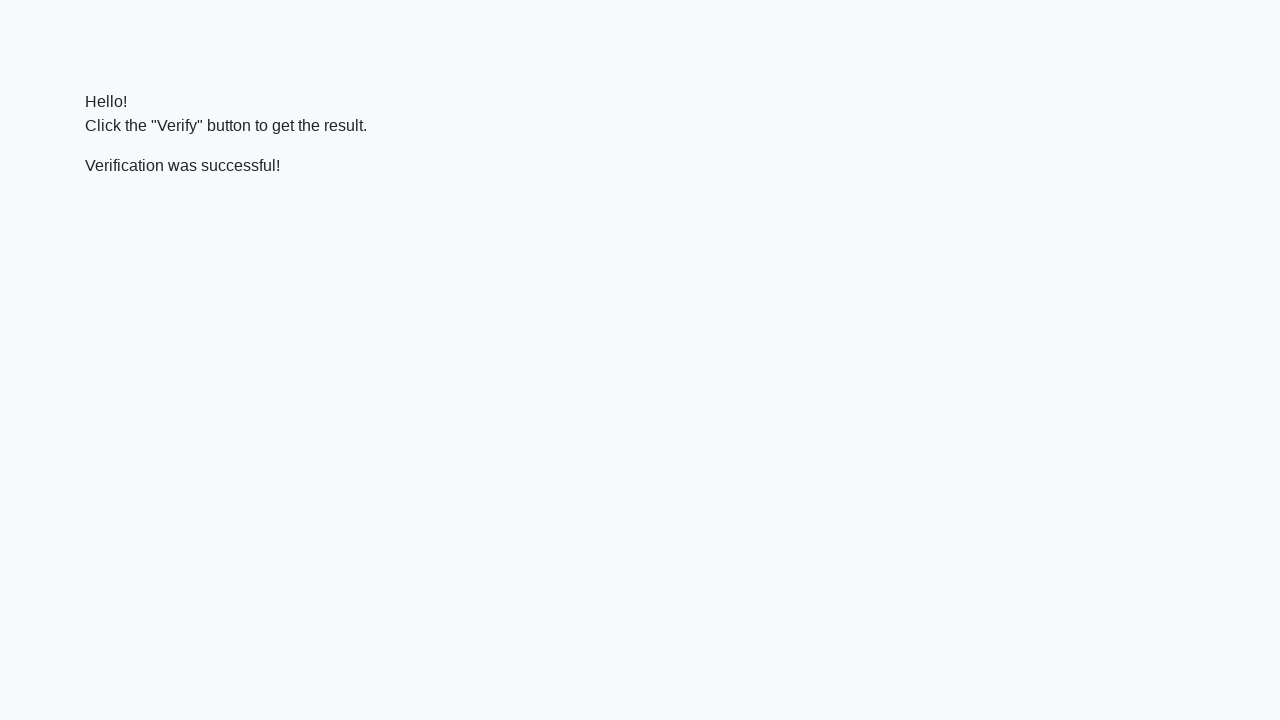